Navigates to the BeBo Technologies website homepage

Starting URL: http://bebotechnologies.com/

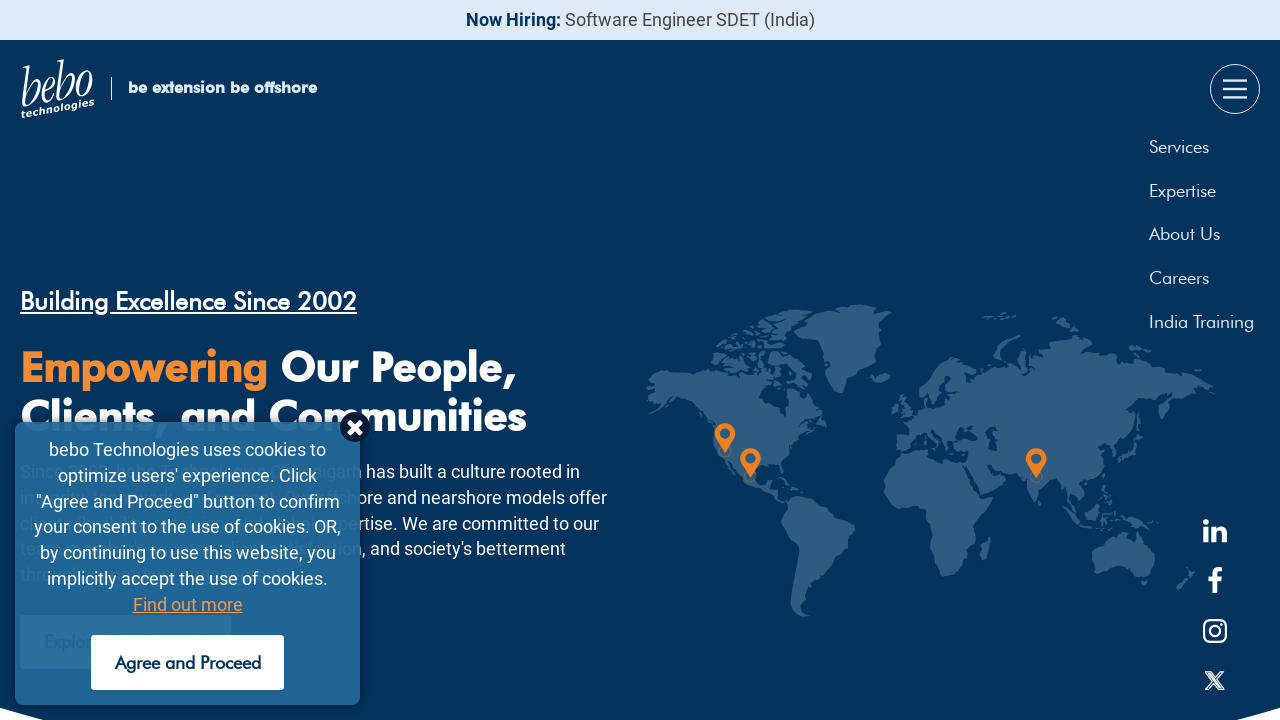

Waited for BeBo Technologies homepage to load (DOM content loaded)
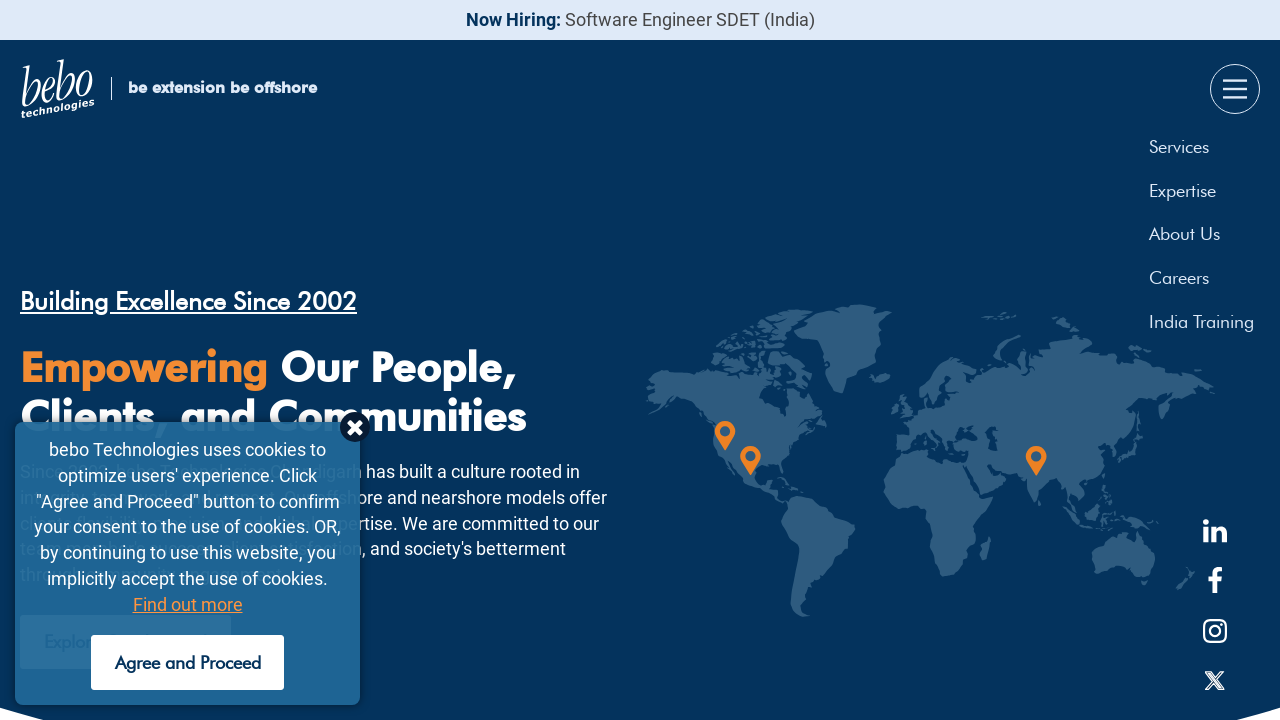

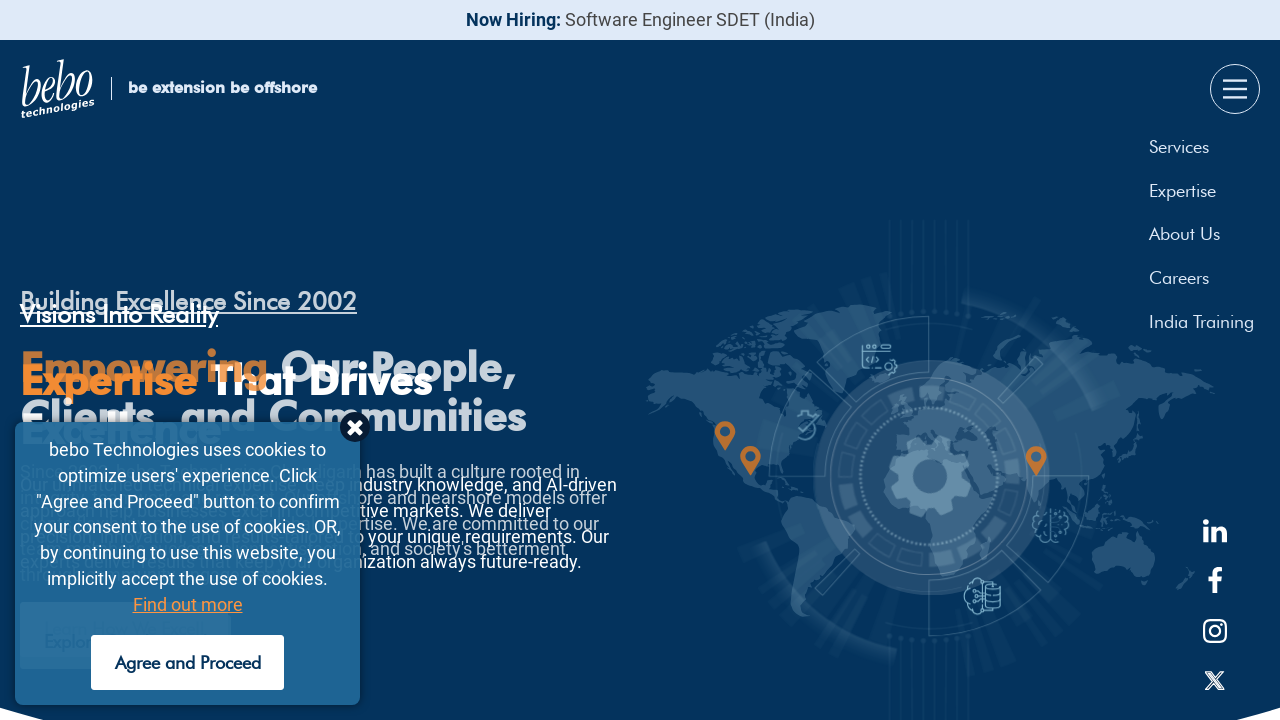